Tests radio button selection on DemoQA by attempting to select each radio button (Yes, Impressive, No), checking if they are enabled/disabled, and verifying selection for enabled options.

Starting URL: https://demoqa.com/radio-button

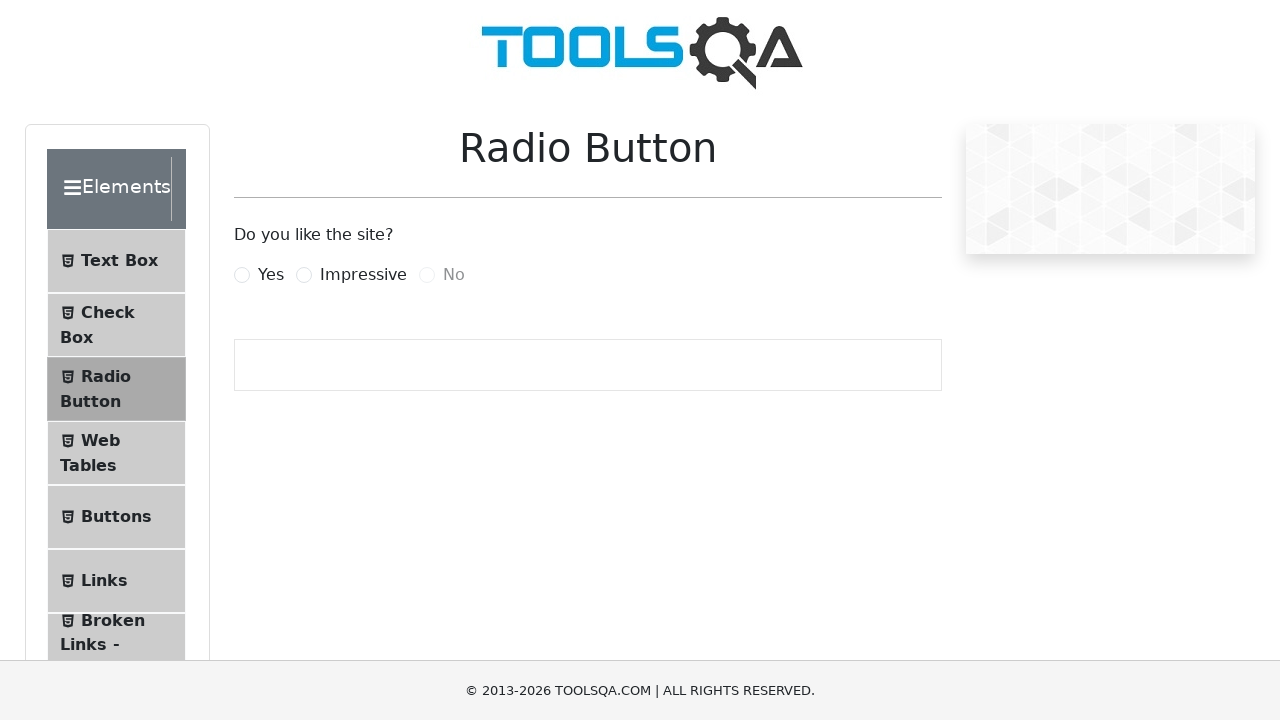

Removed ad iframes that might interfere with radio button selection
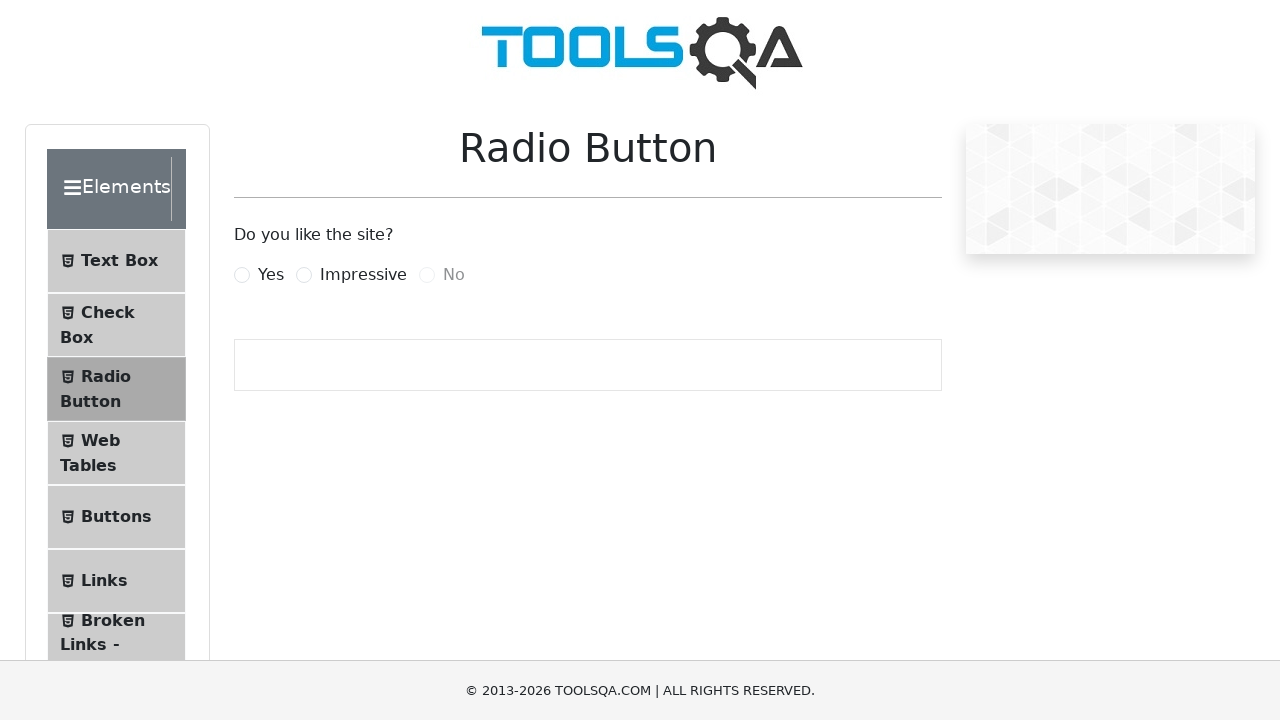

Located Yes radio button element
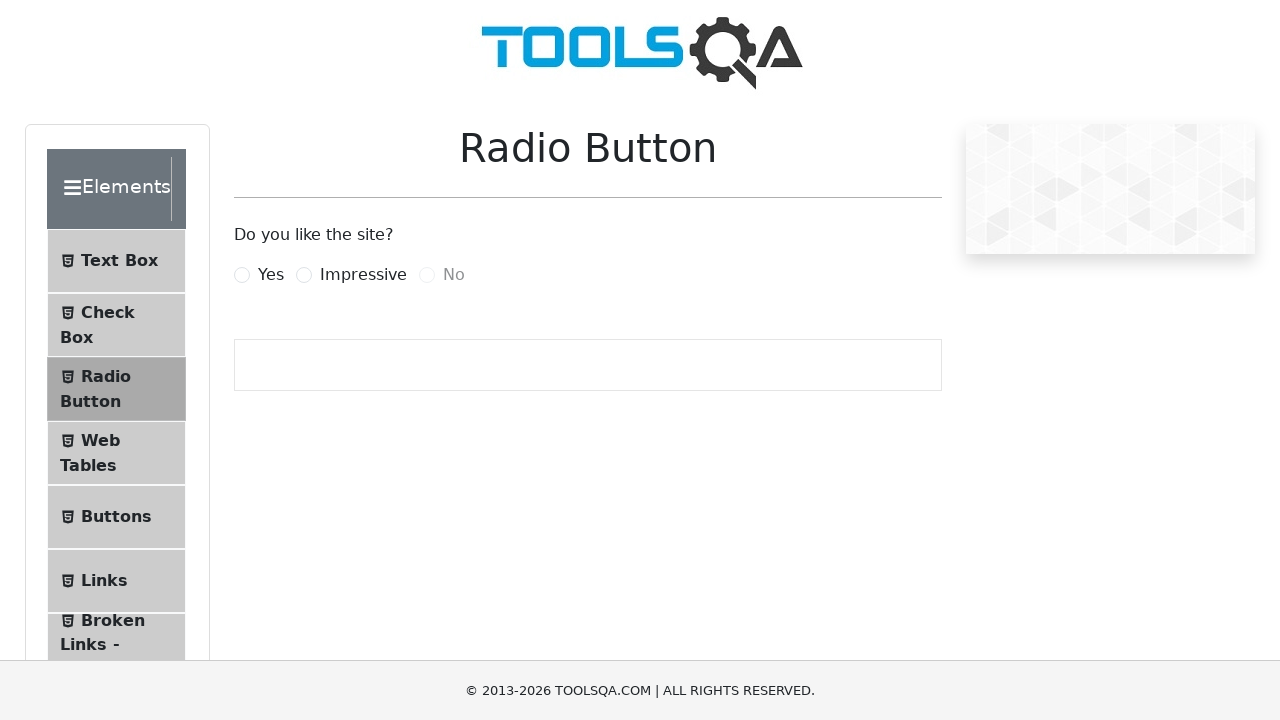

Located Impressive radio button element
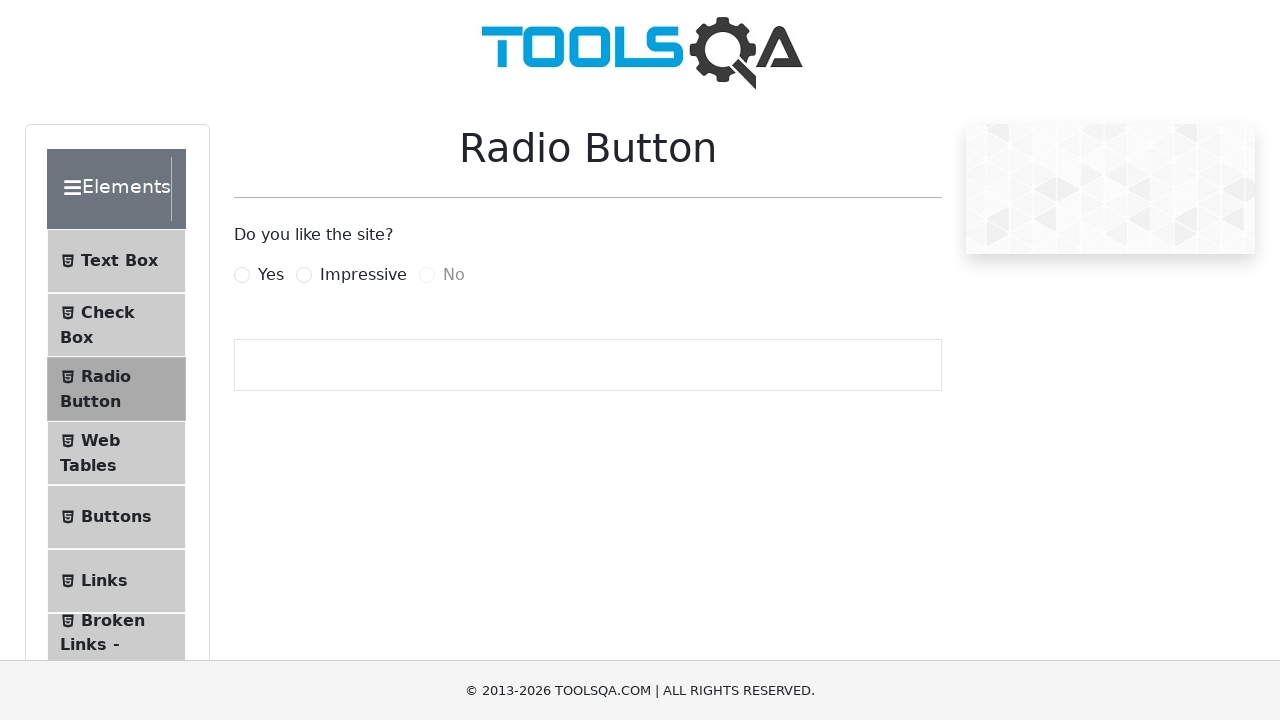

Located No radio button element
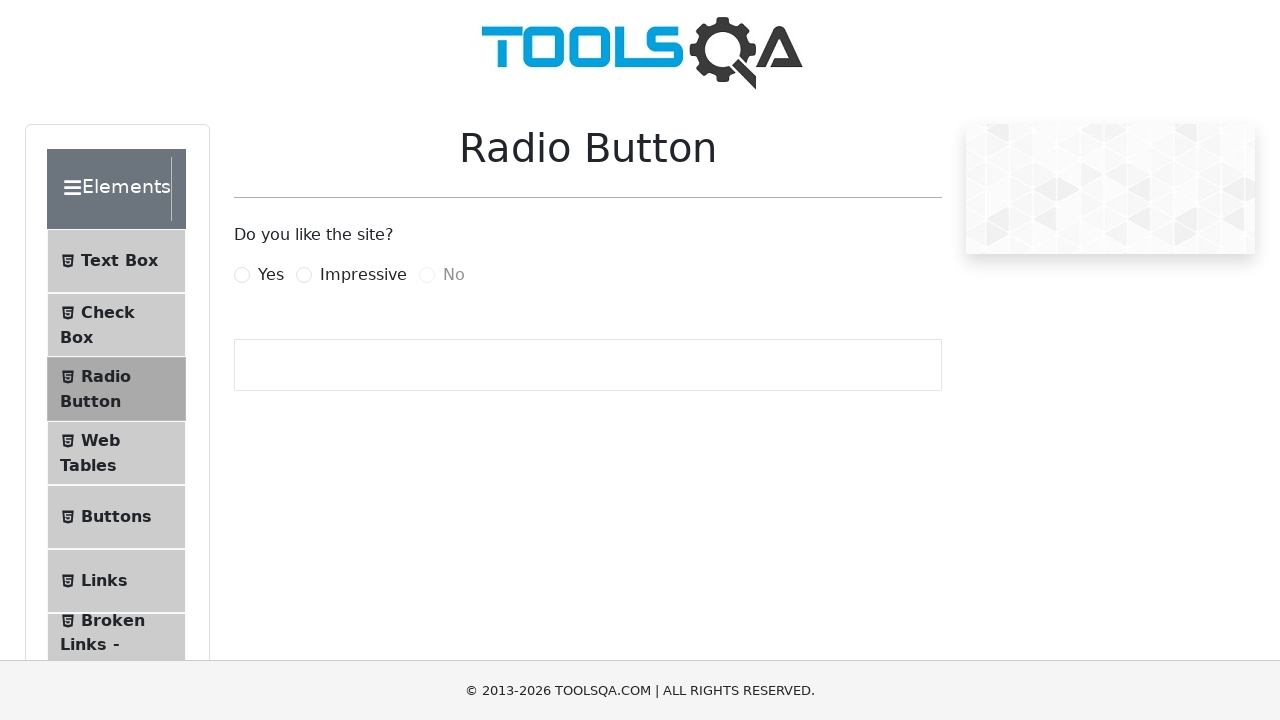

Scrolled Yes radio button into view
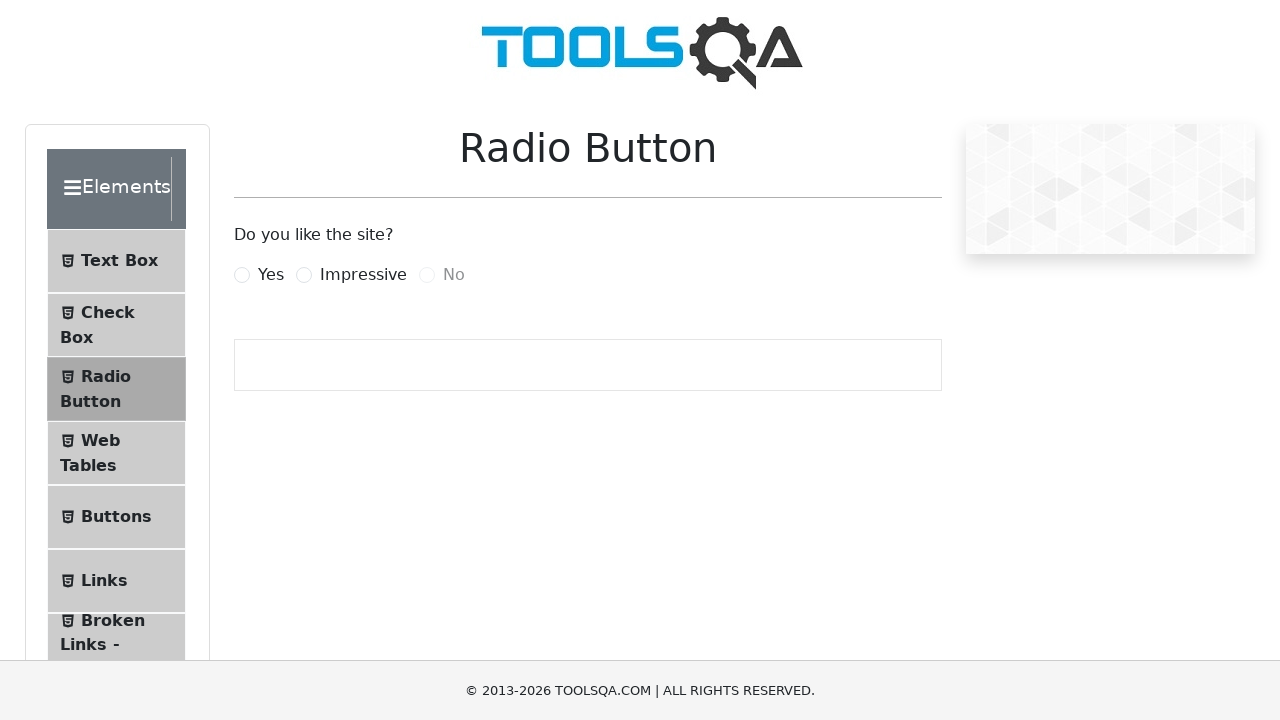

Clicked Yes radio button label at (271, 275) on label[for='yesRadio']
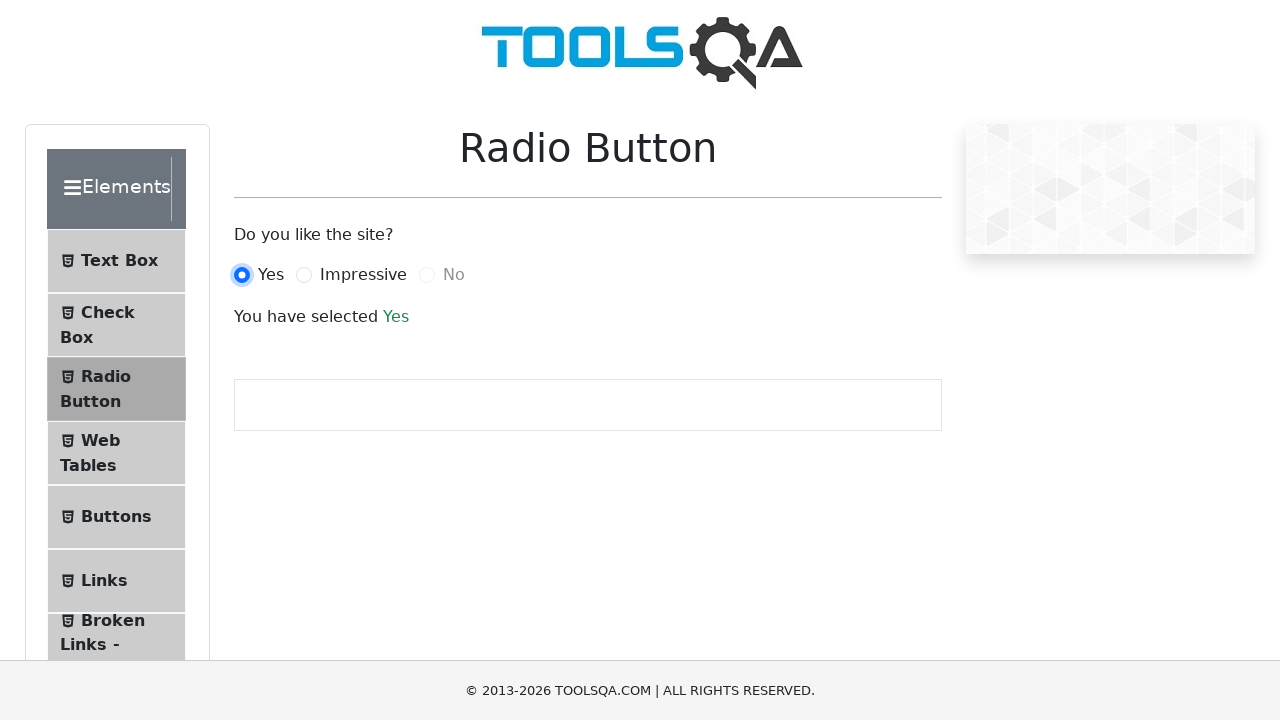

Verified Yes radio button is selected
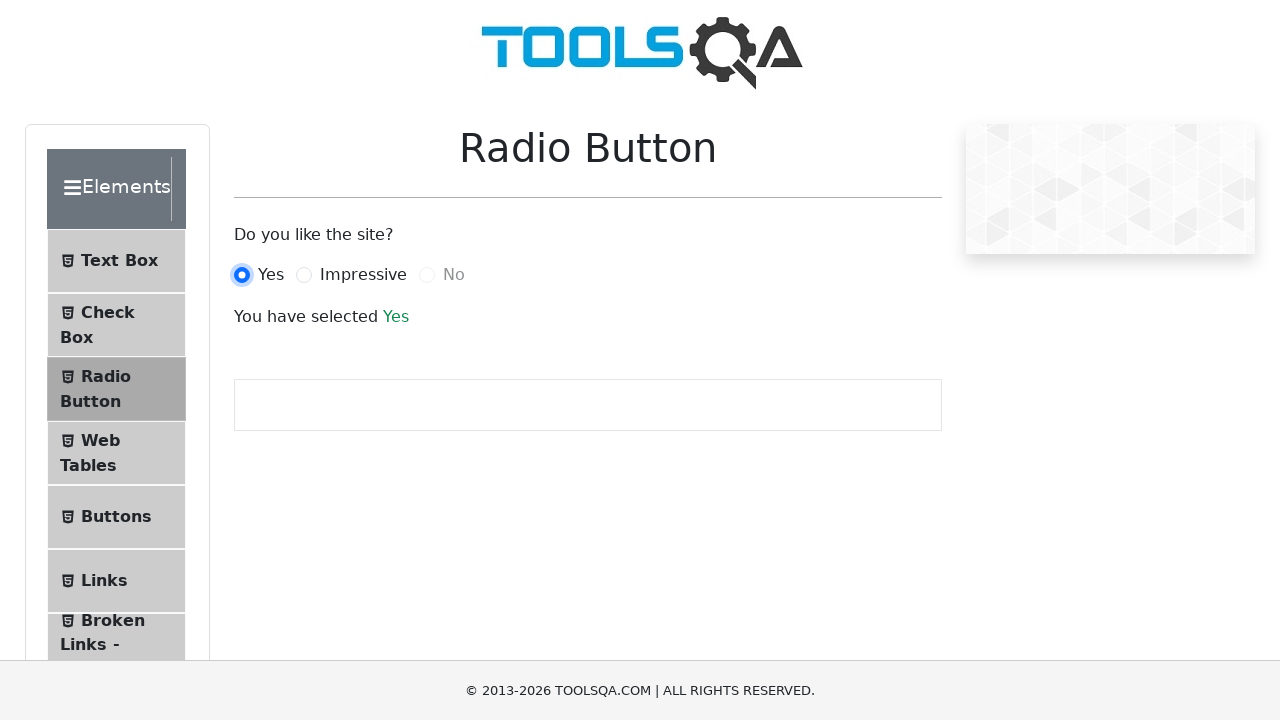

Waited 500ms before proceeding to next radio button
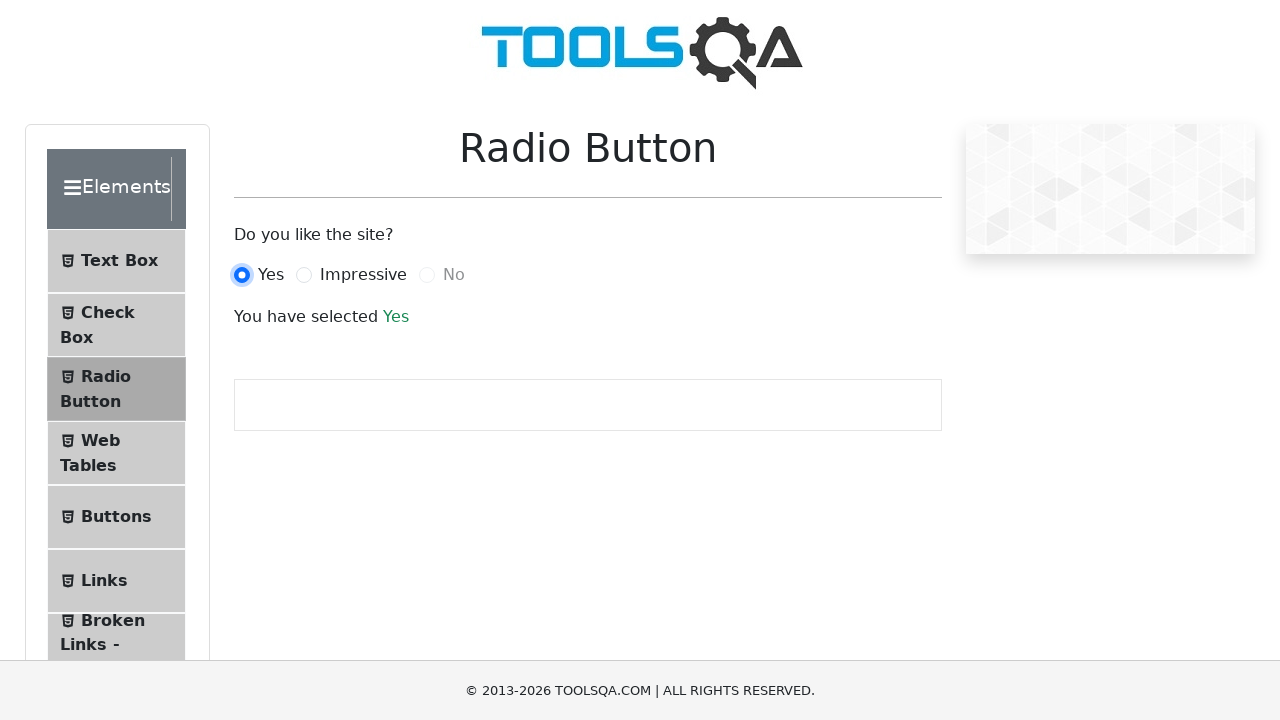

Scrolled Impressive radio button into view
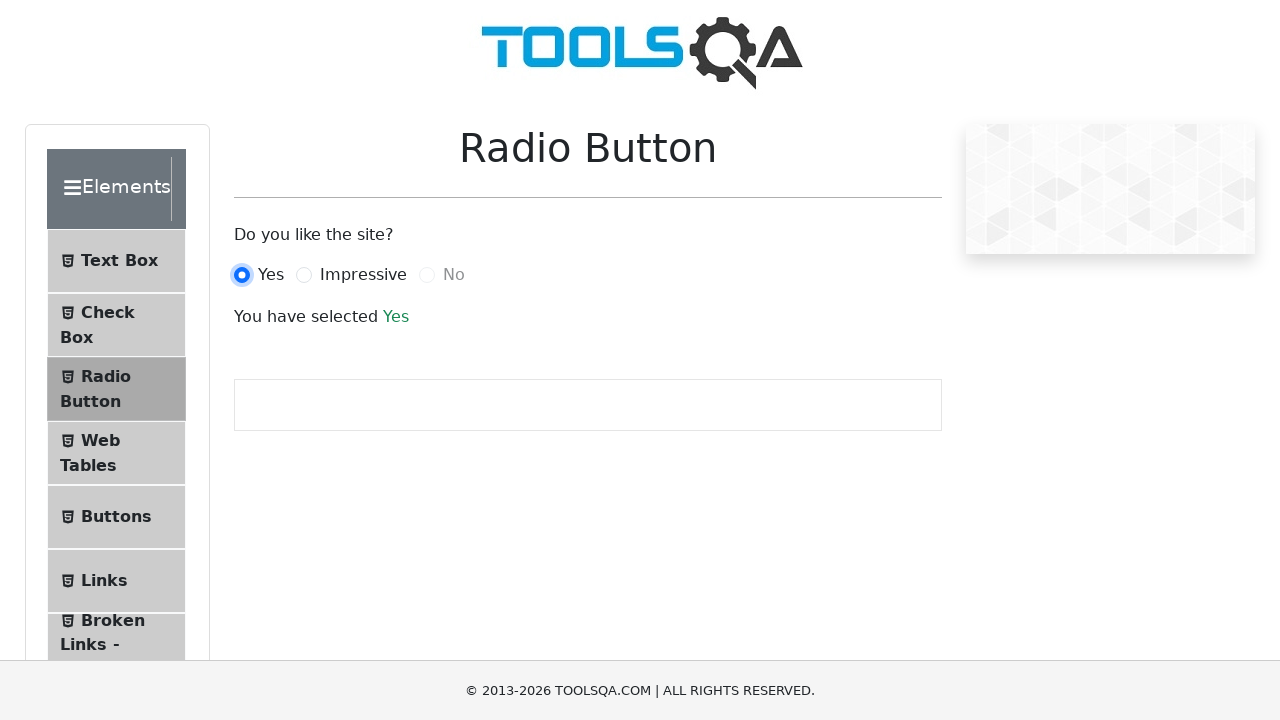

Clicked Impressive radio button label at (363, 275) on label[for='impressiveRadio']
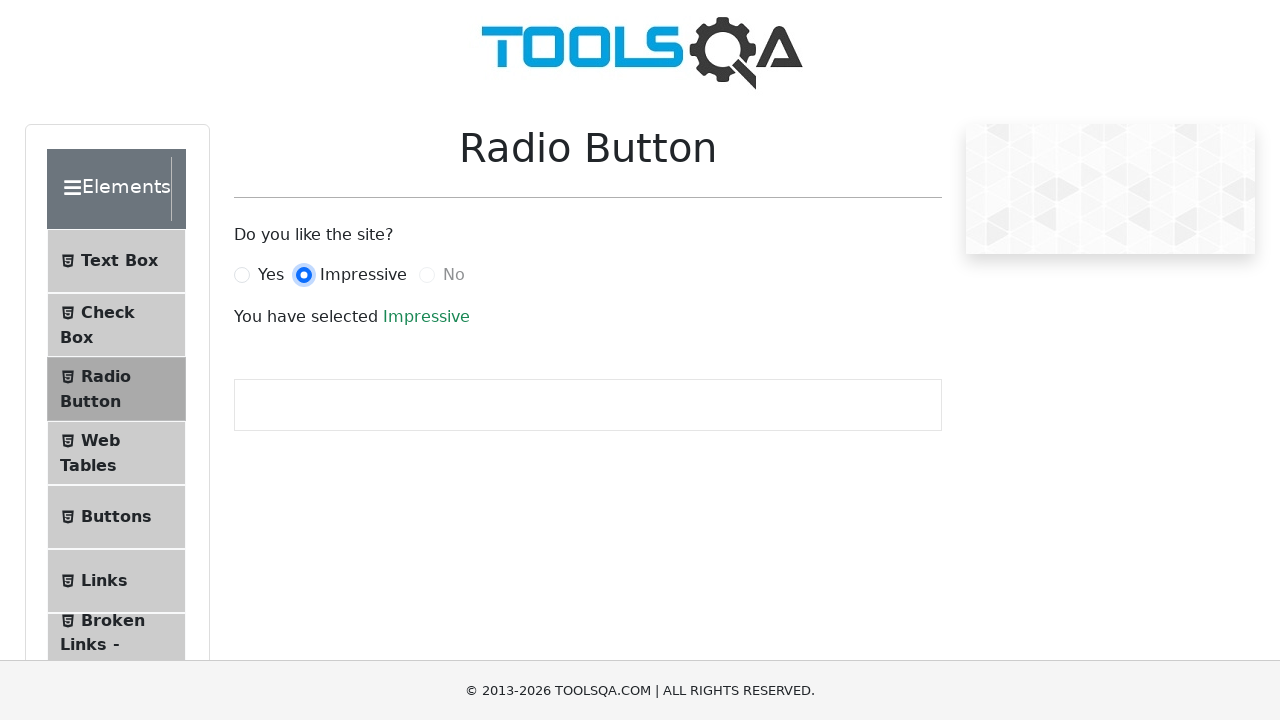

Verified Impressive radio button is selected
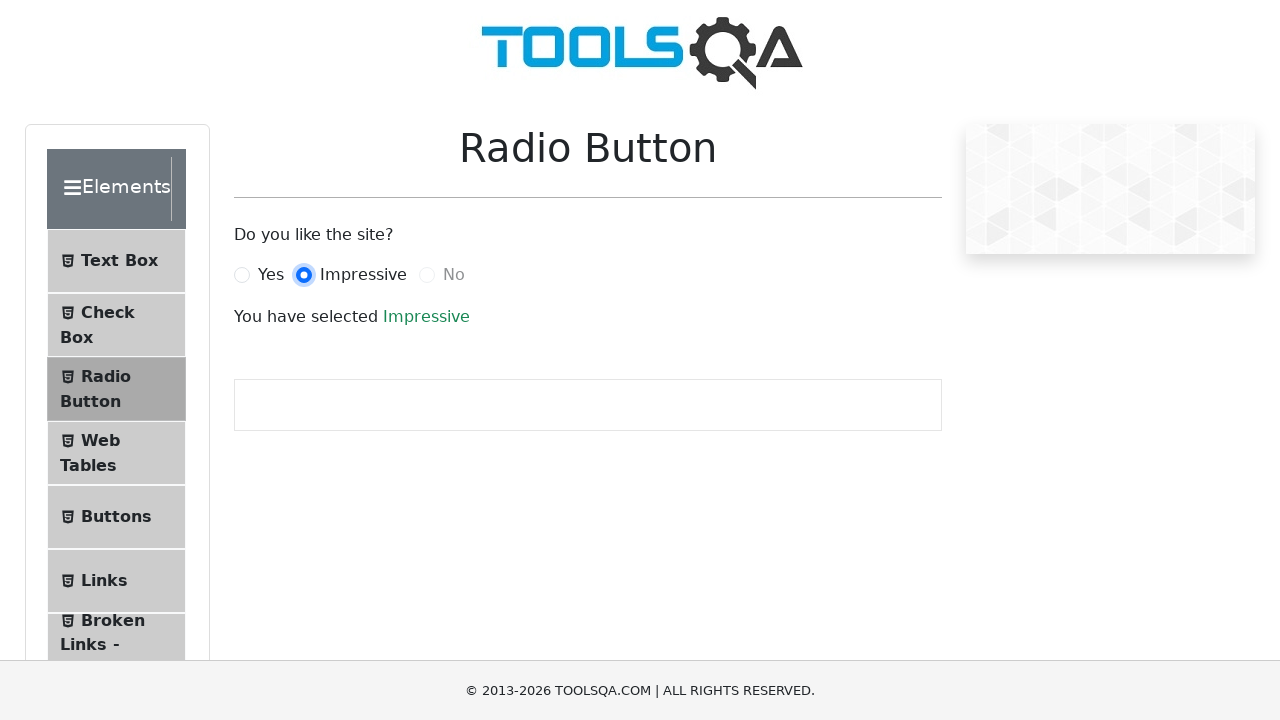

Waited 500ms before proceeding to next radio button
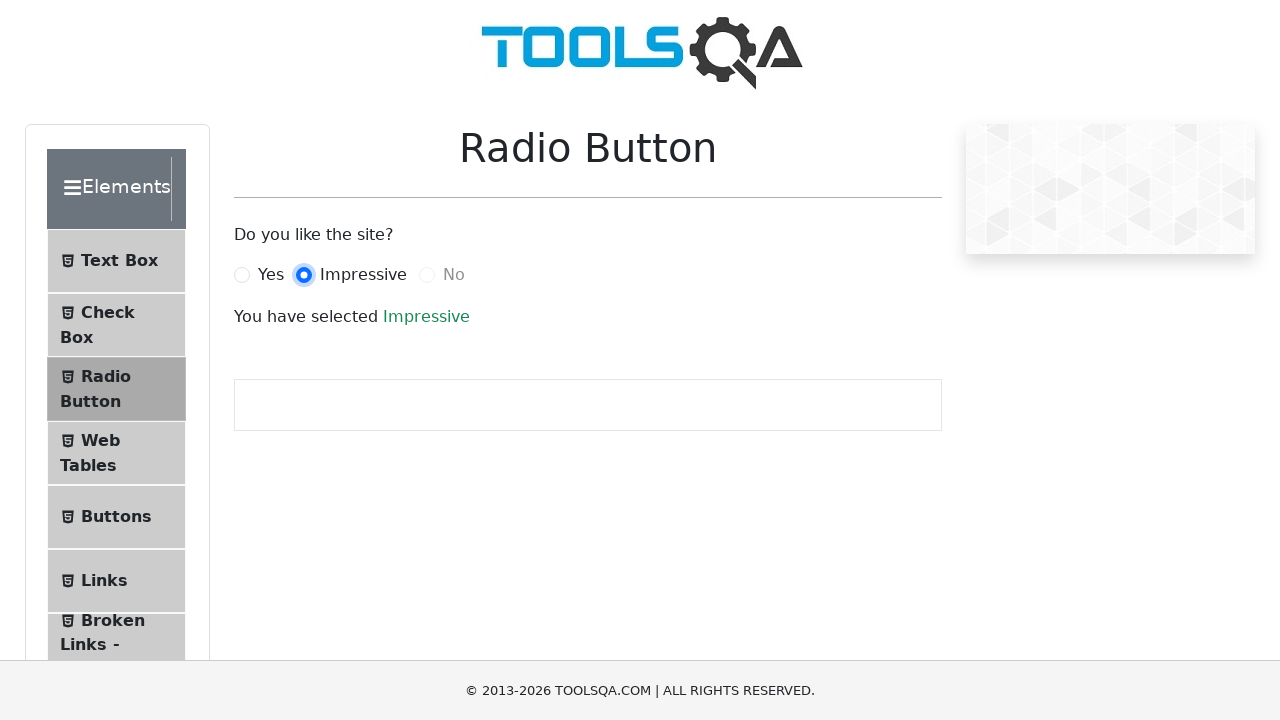

Scrolled No radio button into view
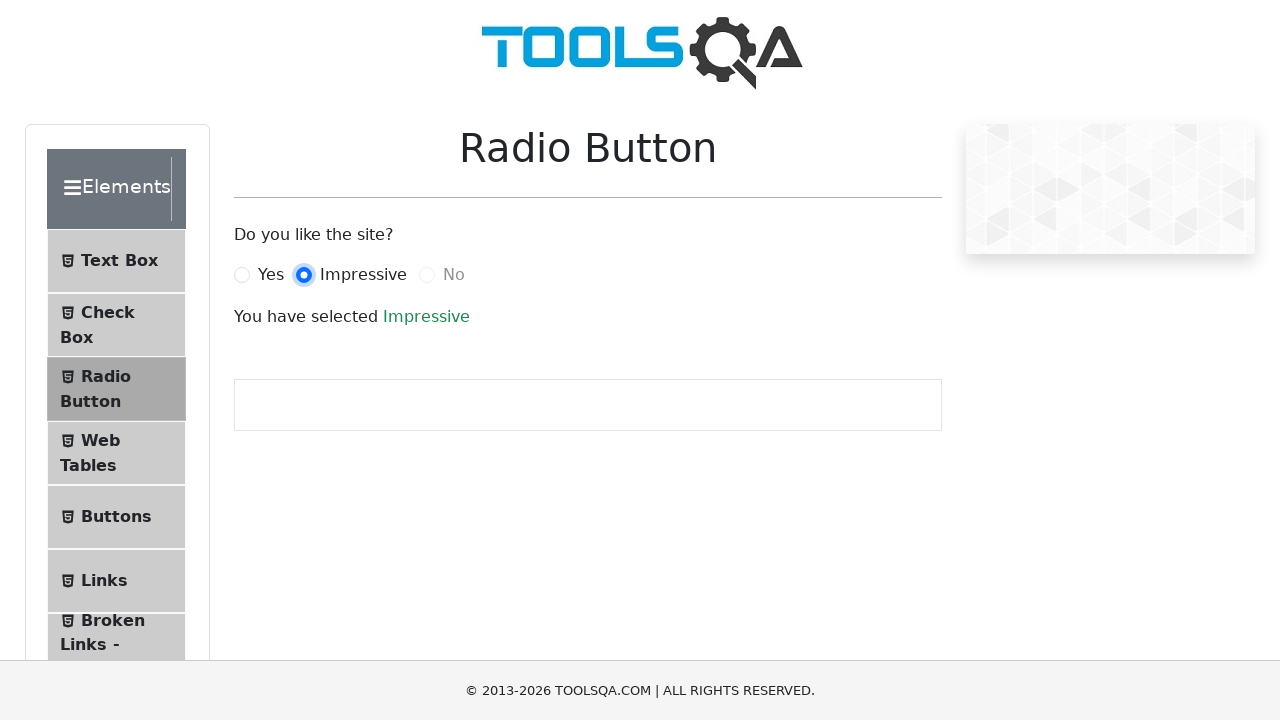

No radio button is disabled as expected, skipped selection
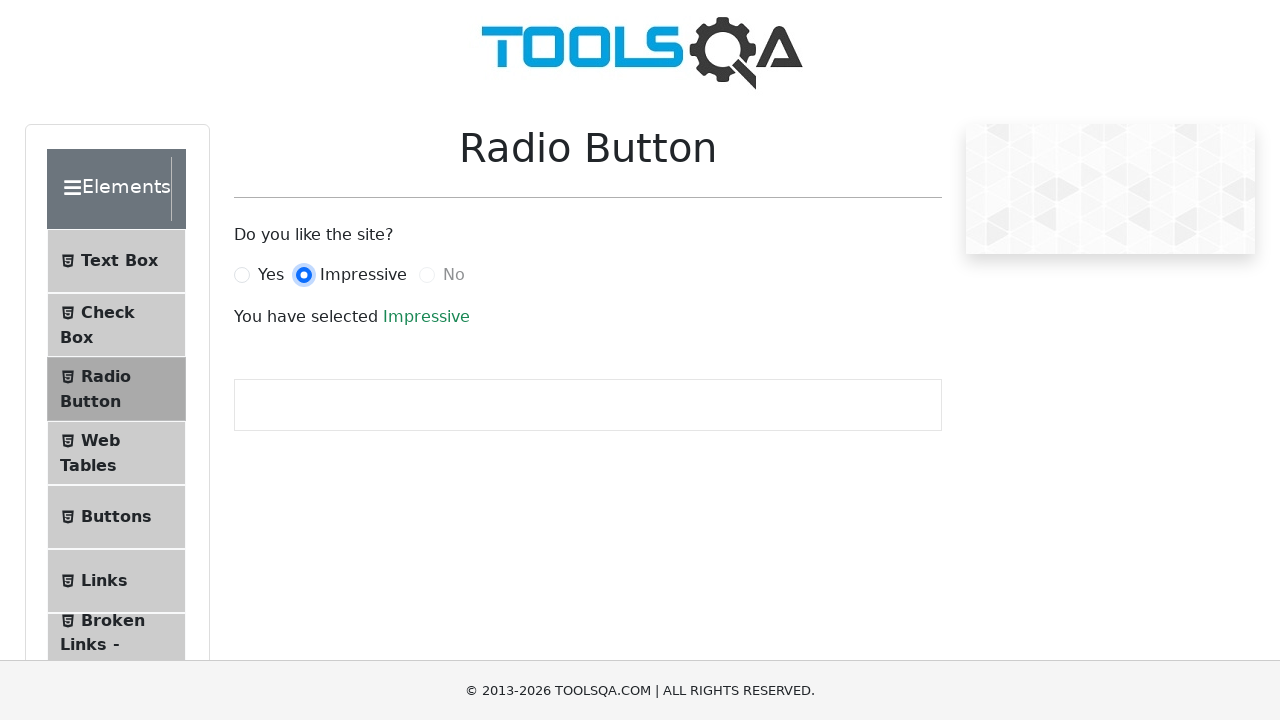

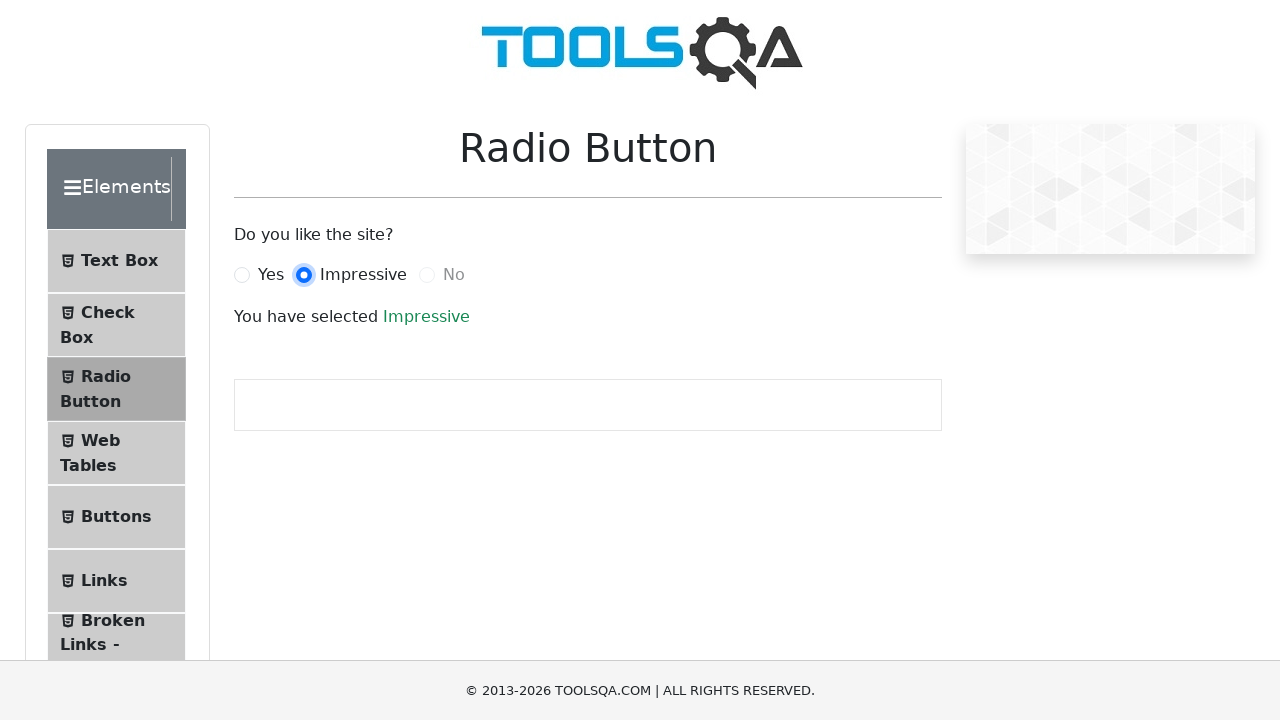